Tests filtering products by price - opens the price filter and selects "under $100" option

Starting URL: https://solace-medusa-starter.vercel.app/de/shop

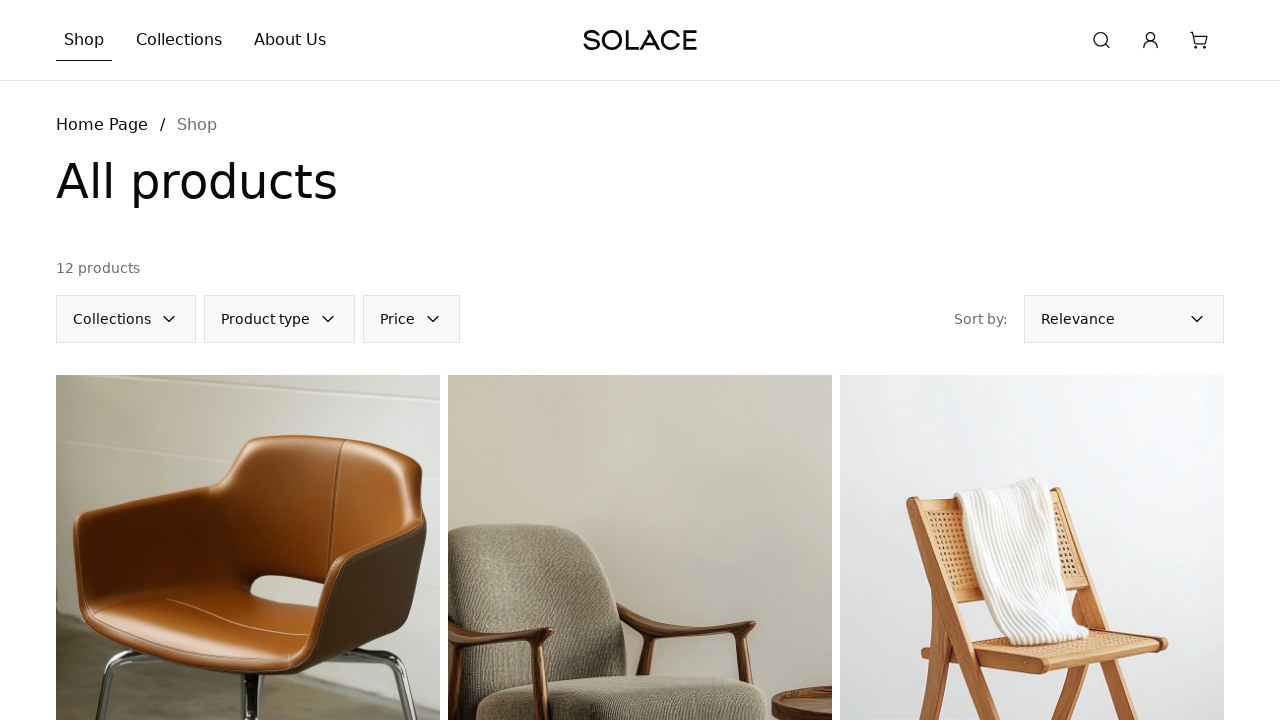

Waited for page to fully load (networkidle)
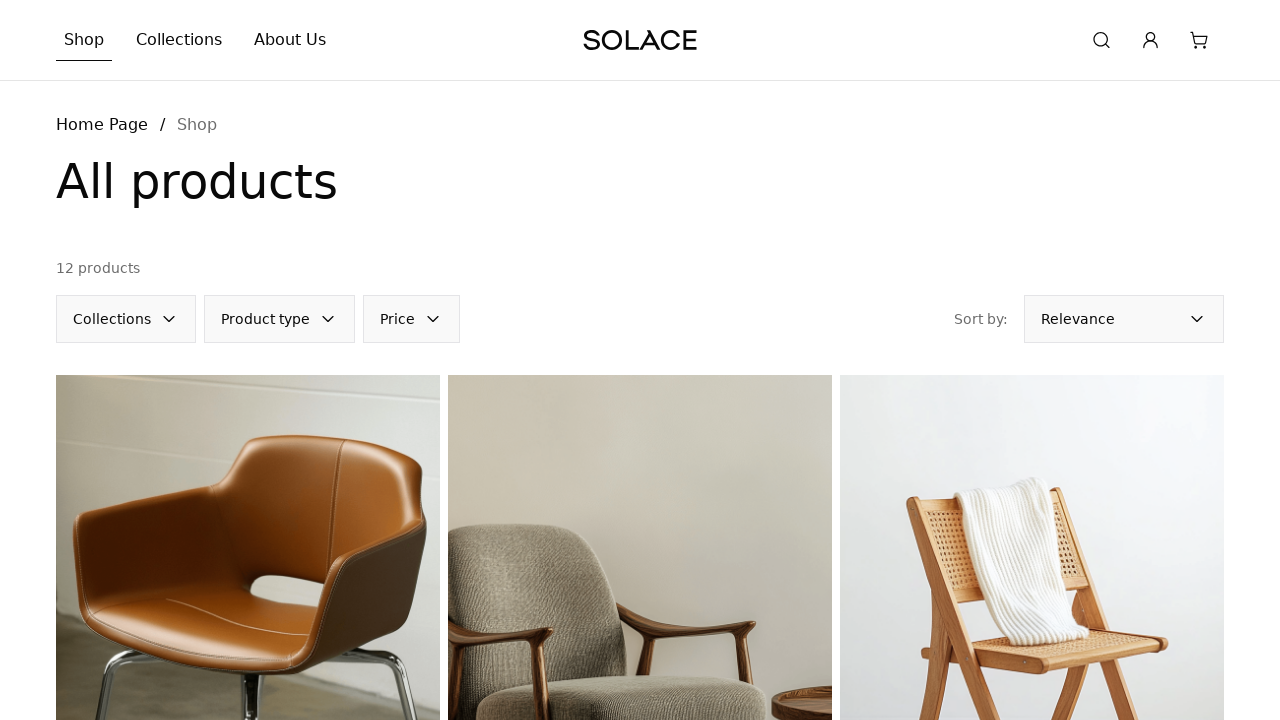

Clicked on price filter button at (412, 319) on internal:label="Choose price"i
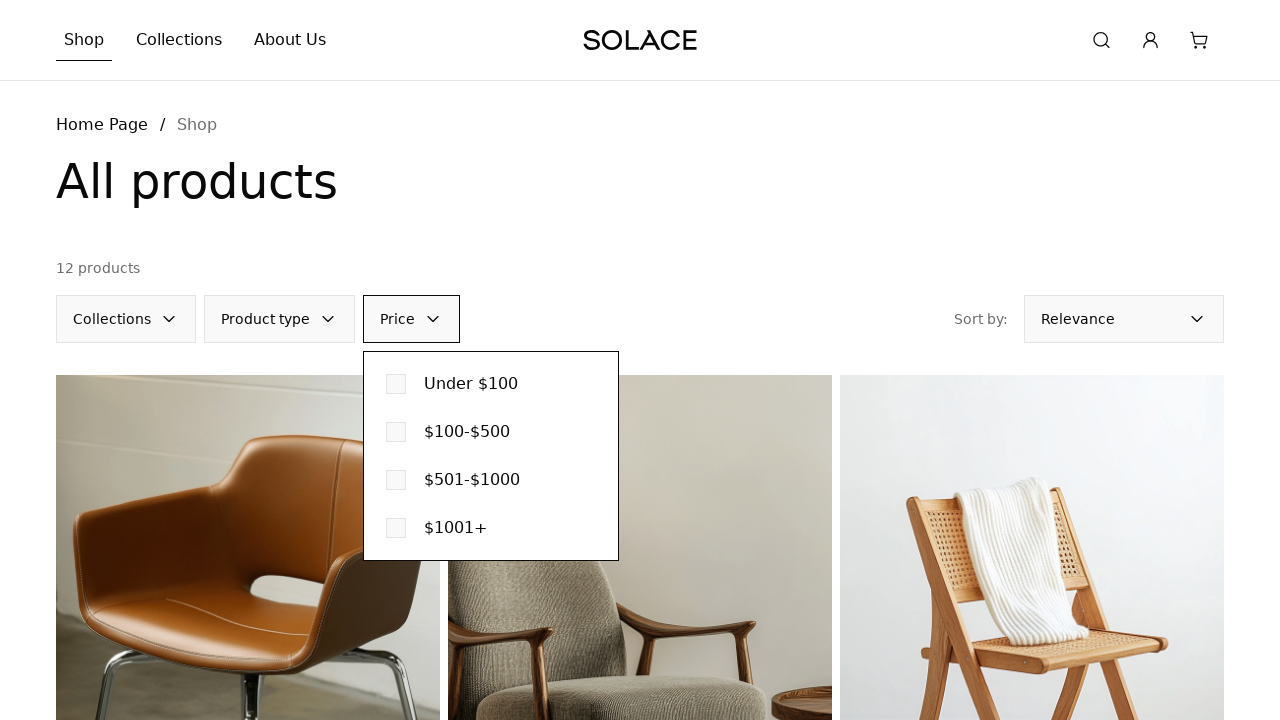

Waited for 'under $100' filter item to become visible
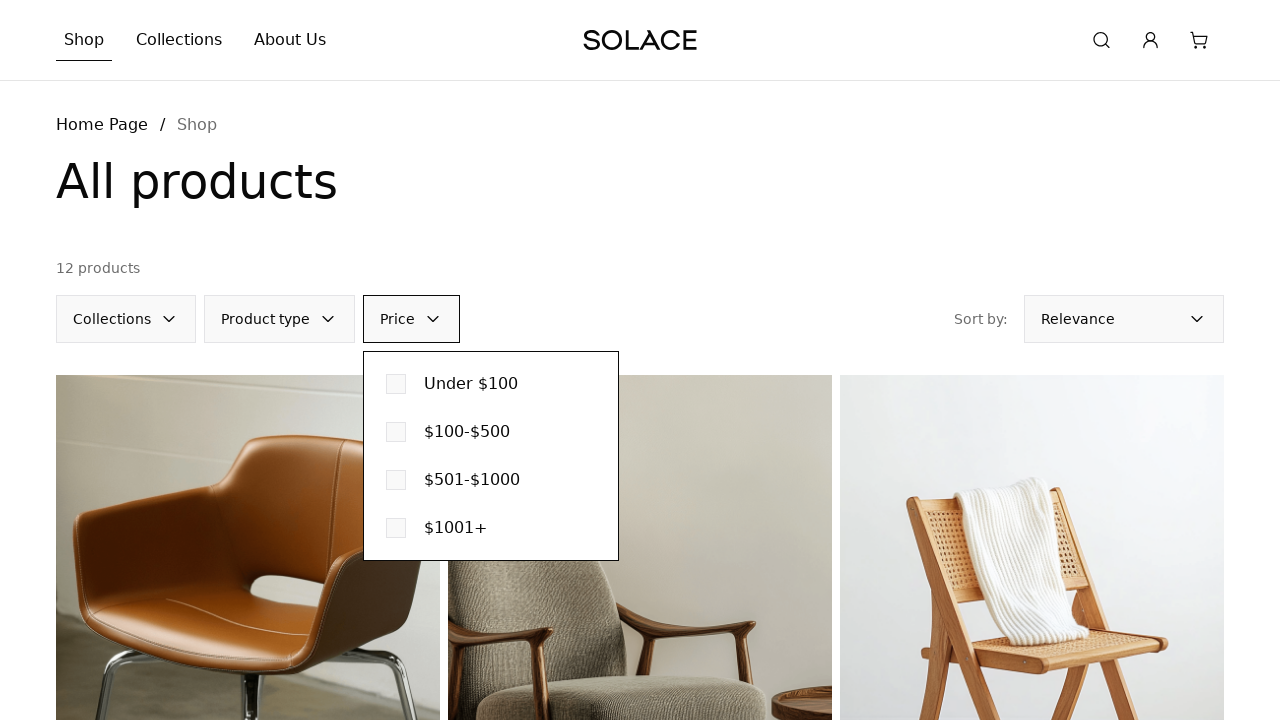

Clicked on 'under $100' filter checkbox to apply price filter at (396, 384) on [data-testid="under-$100-filter-item"] button[role="checkbox"]
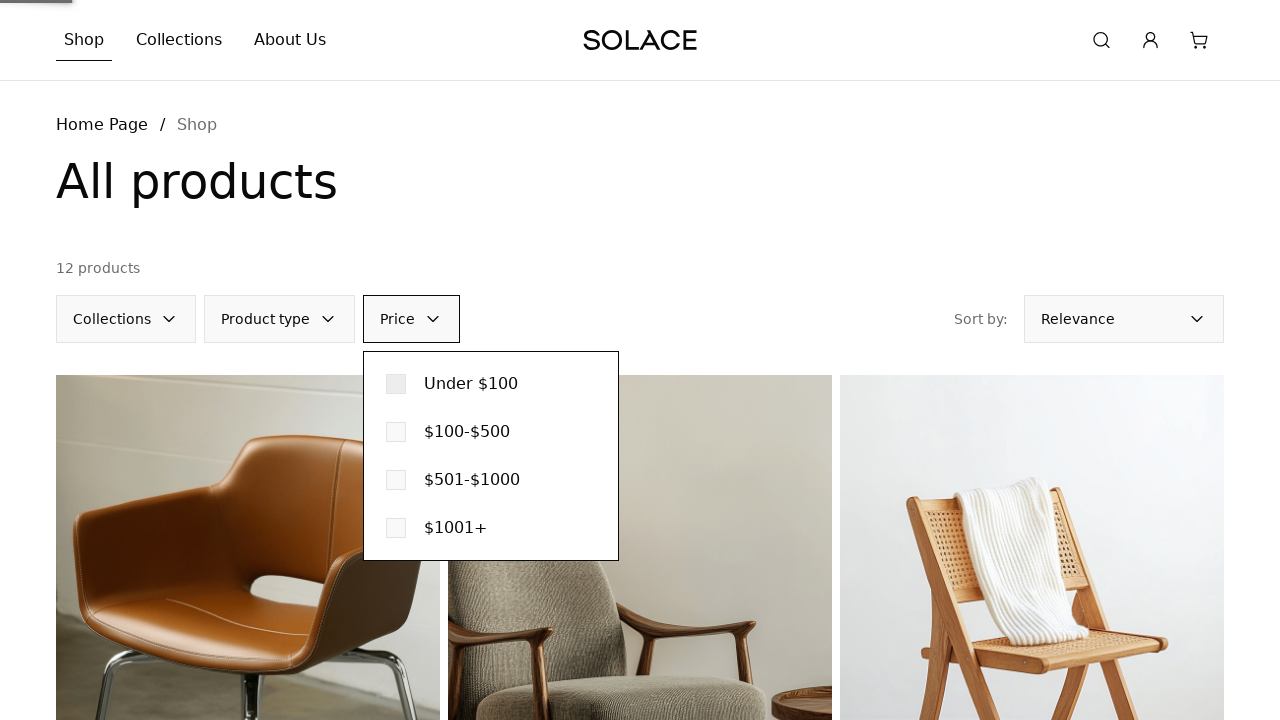

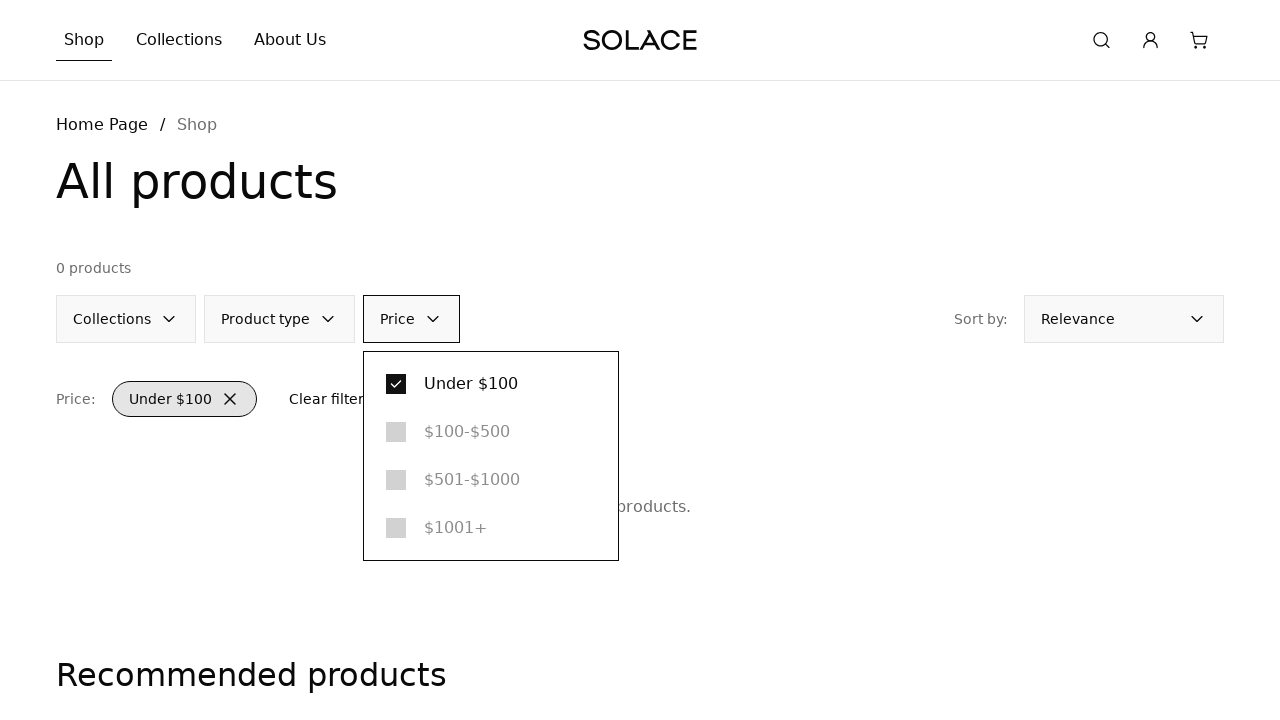